Tests radio button functionality by clicking three different radio buttons using different locator strategies (id, CSS selector, and XPath)

Starting URL: https://formy-project.herokuapp.com/radiobutton

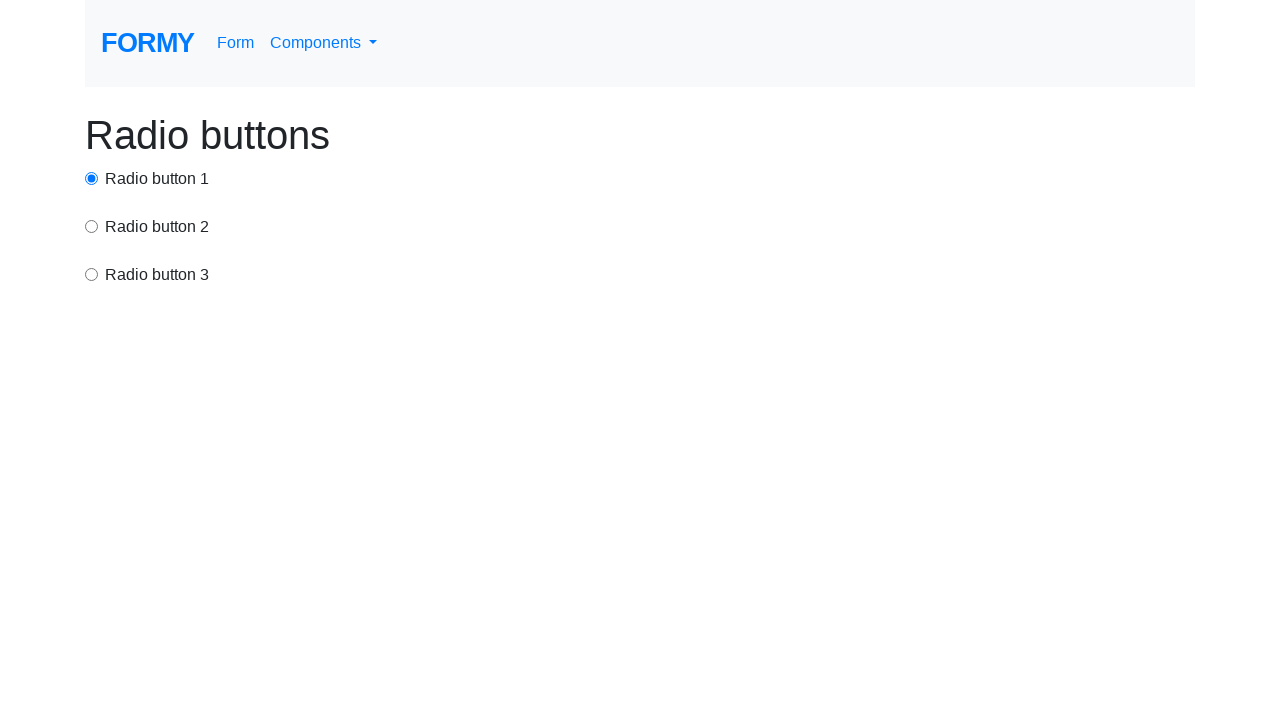

Clicked first radio button using id selector at (92, 178) on #radio-button-1
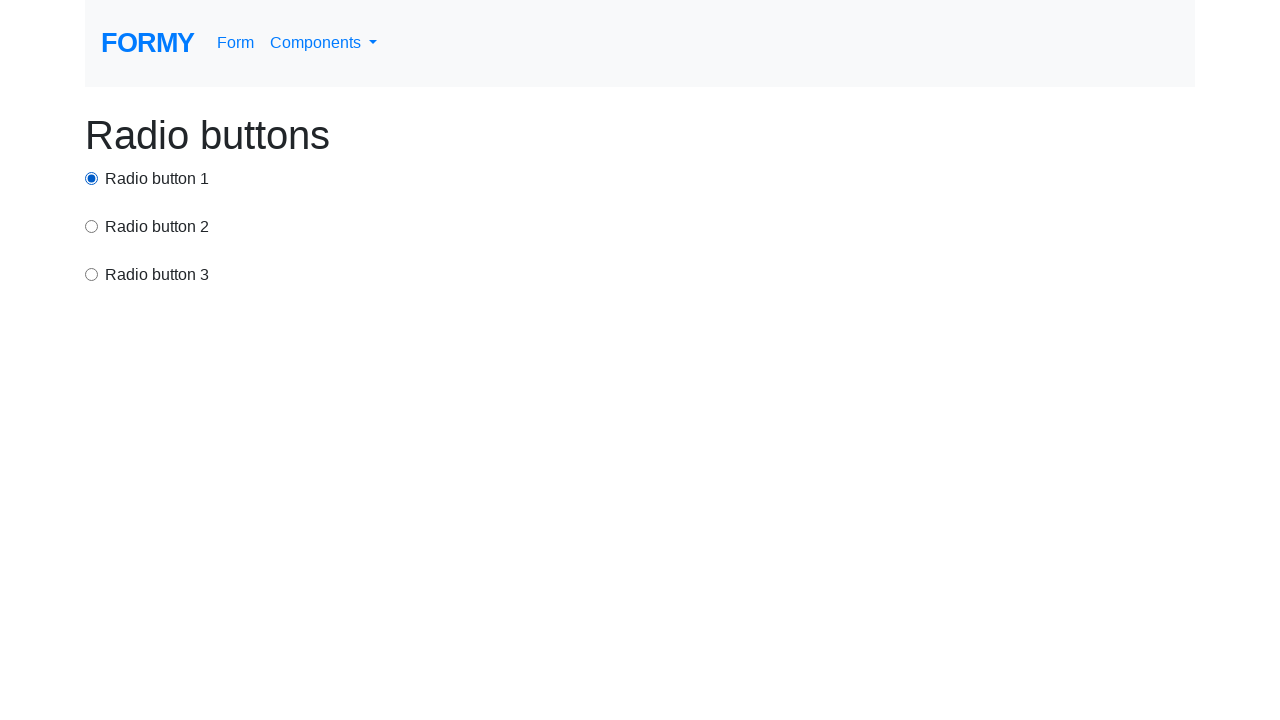

Clicked second radio button using CSS selector at (92, 226) on input[value='option2']
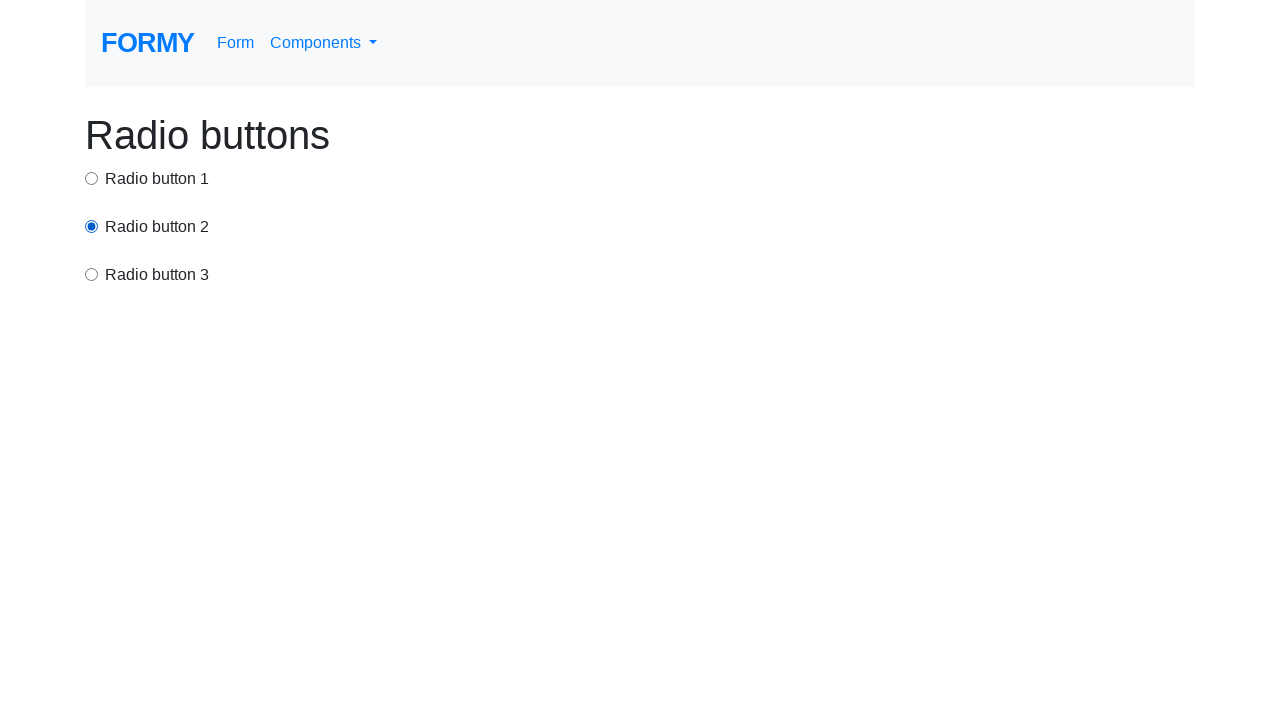

Clicked third radio button using XPath locator at (92, 274) on xpath=/html/body/div/div[3]/input
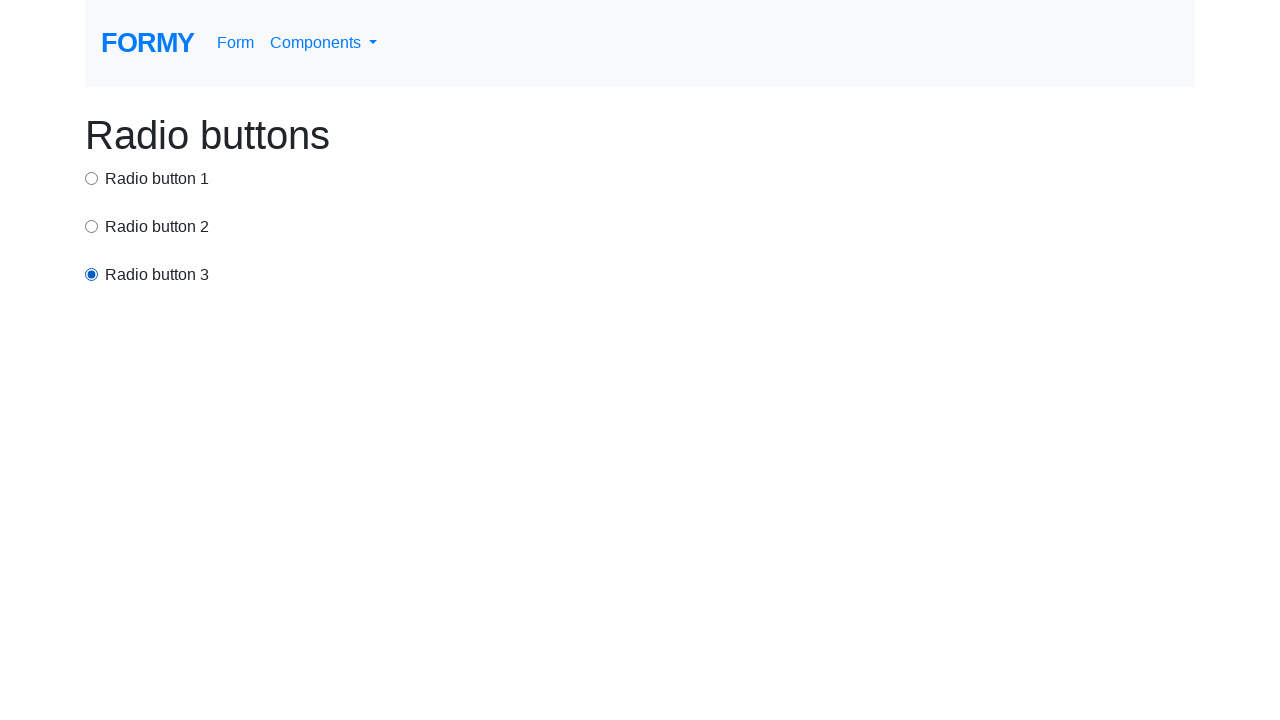

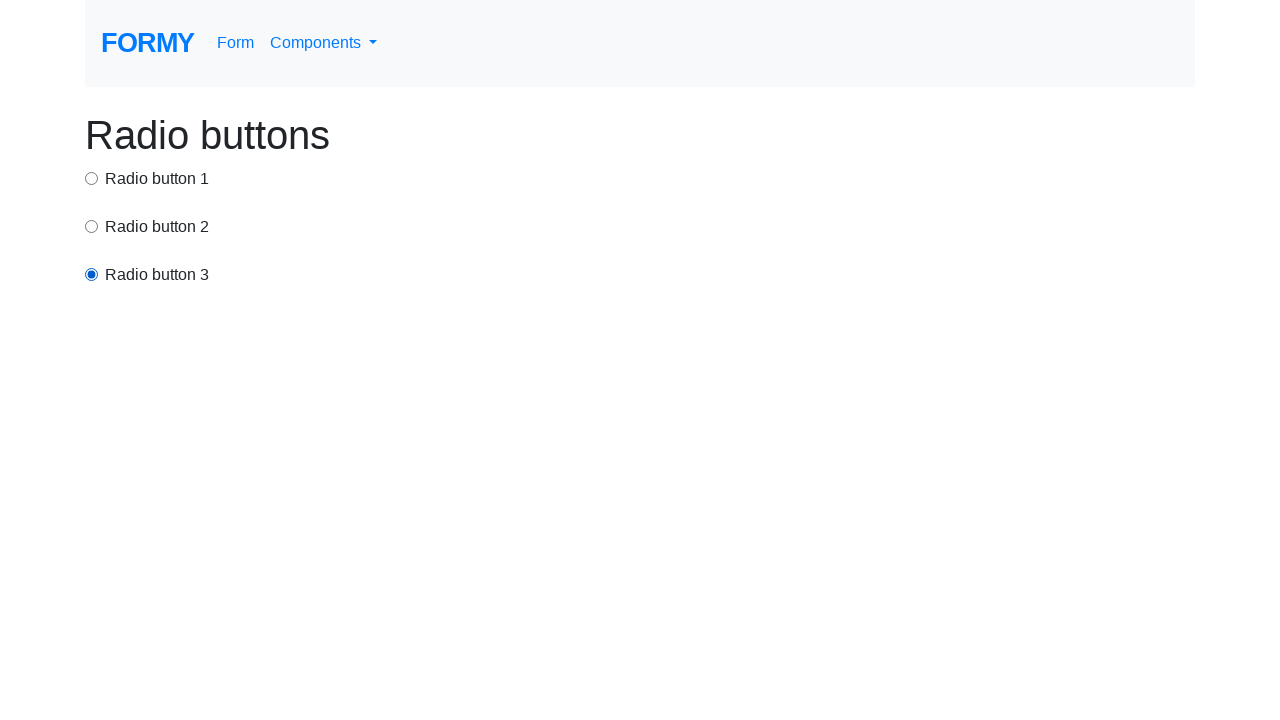